Tests the typeahead.js search functionality by entering a search term and verifying that autocomplete suggestions appear

Starting URL: https://twitter.github.io/typeahead.js/examples/

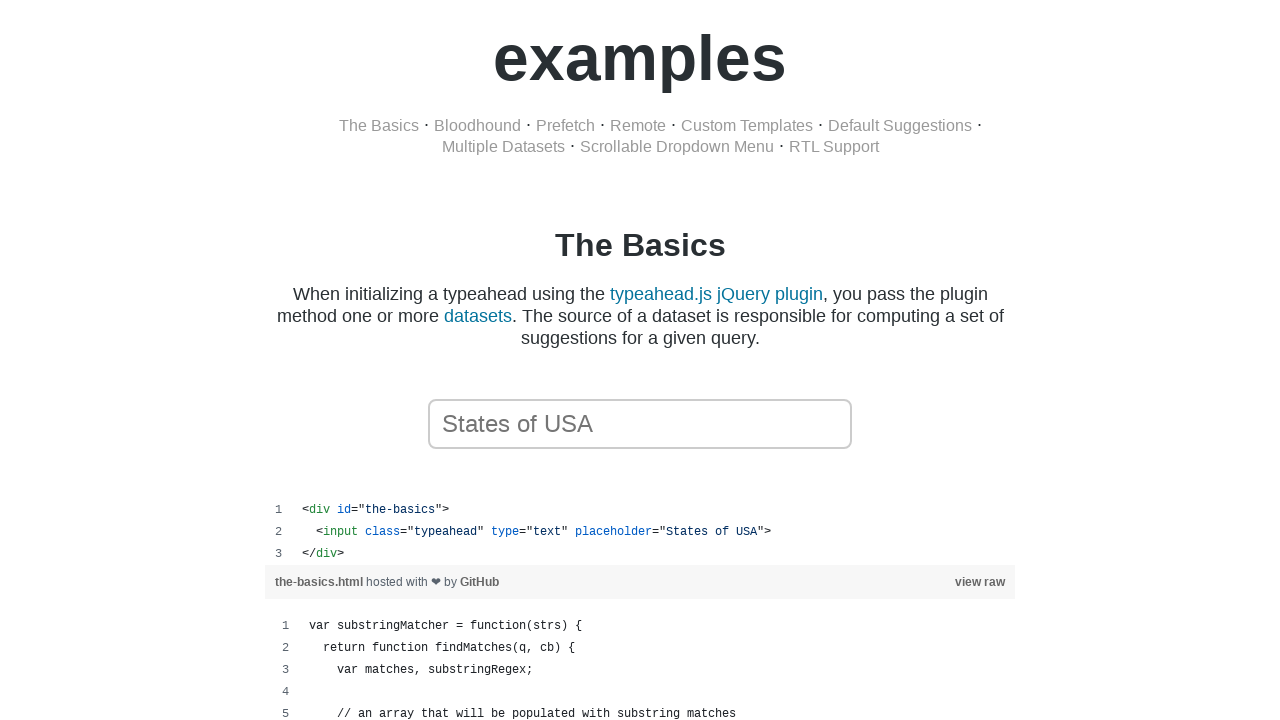

Page loaded with domcontentloaded state
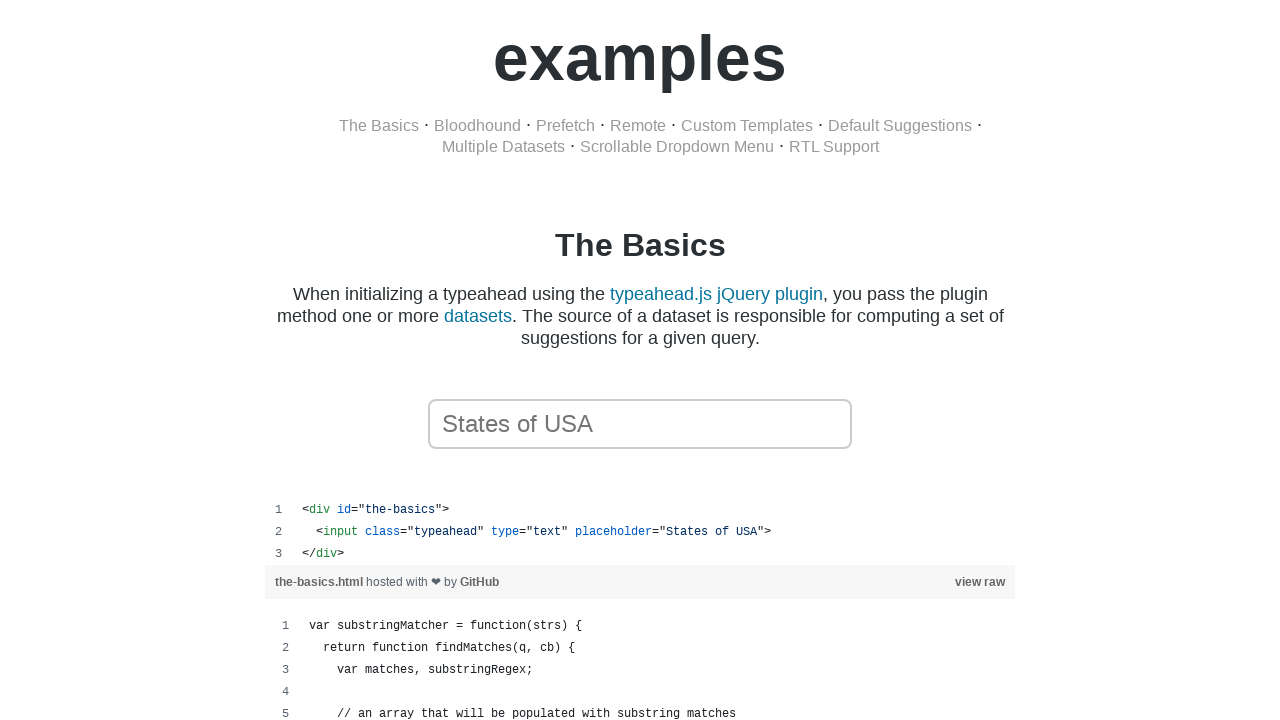

Waited 600ms for typeahead initialization
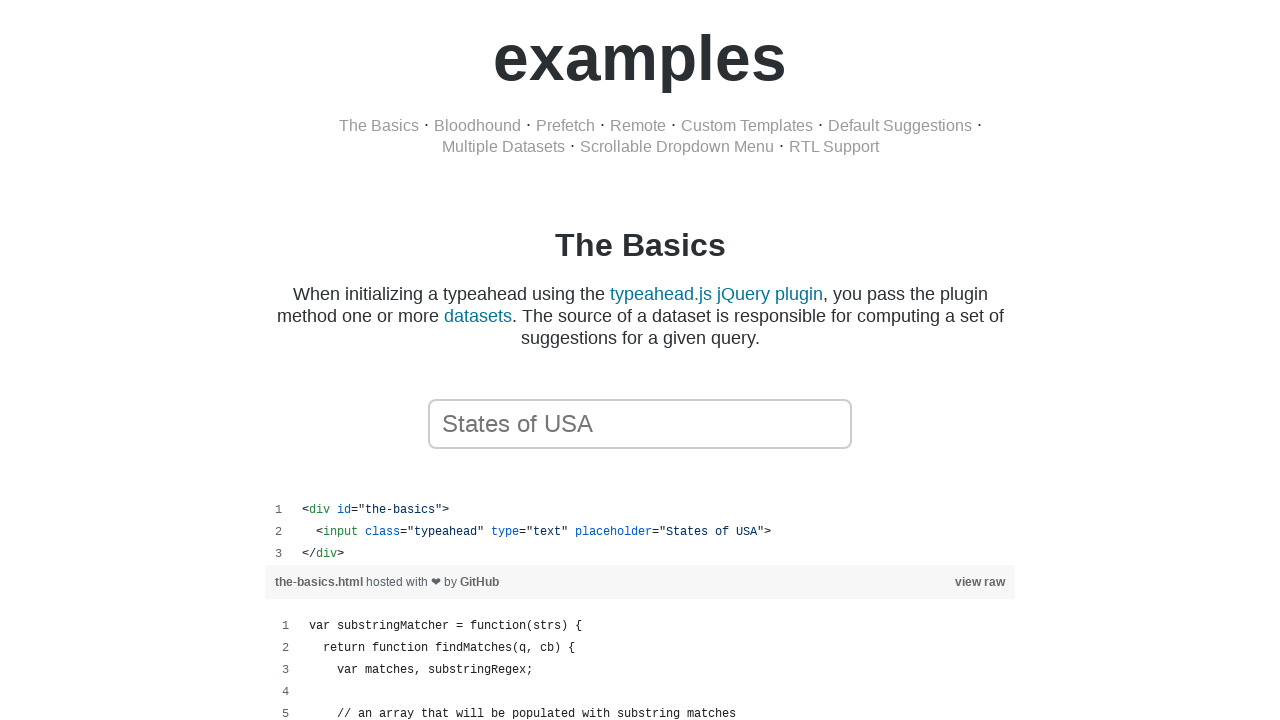

Entered 'Washington' in typeahead search field on //body/div[1]/div[1]/div[1]/span[1]/input[2]
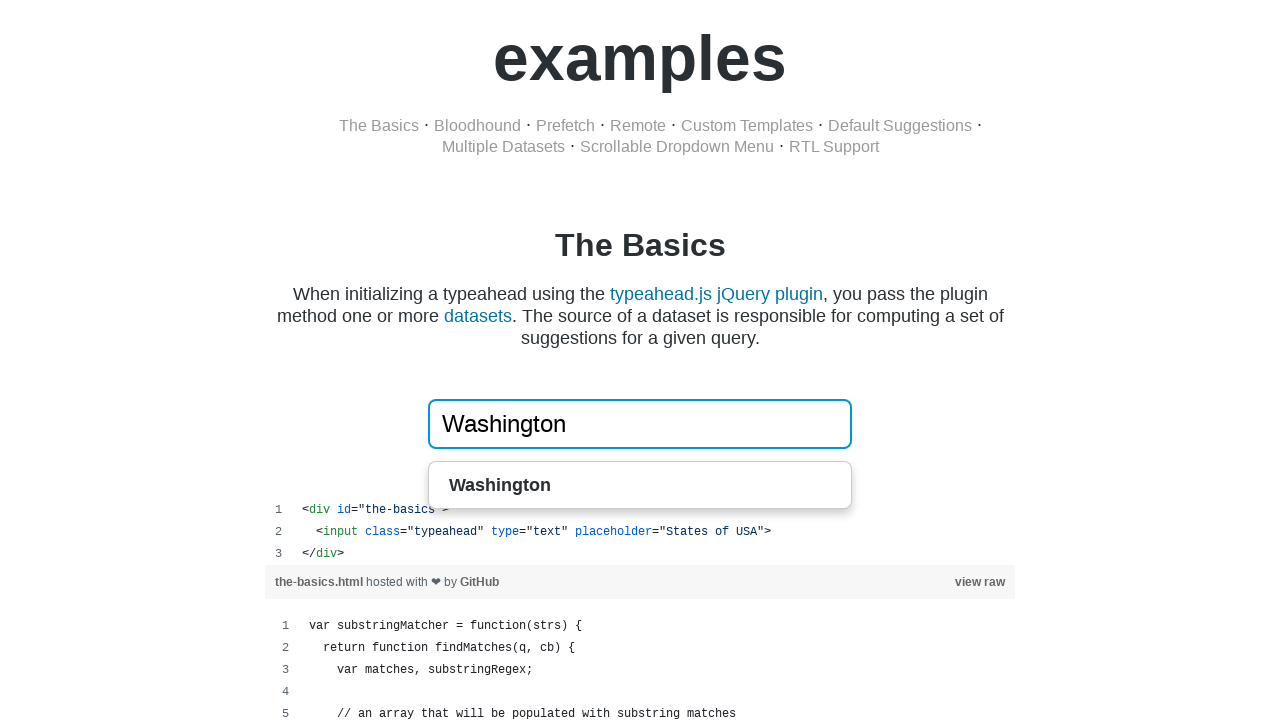

Typeahead suggestions appeared
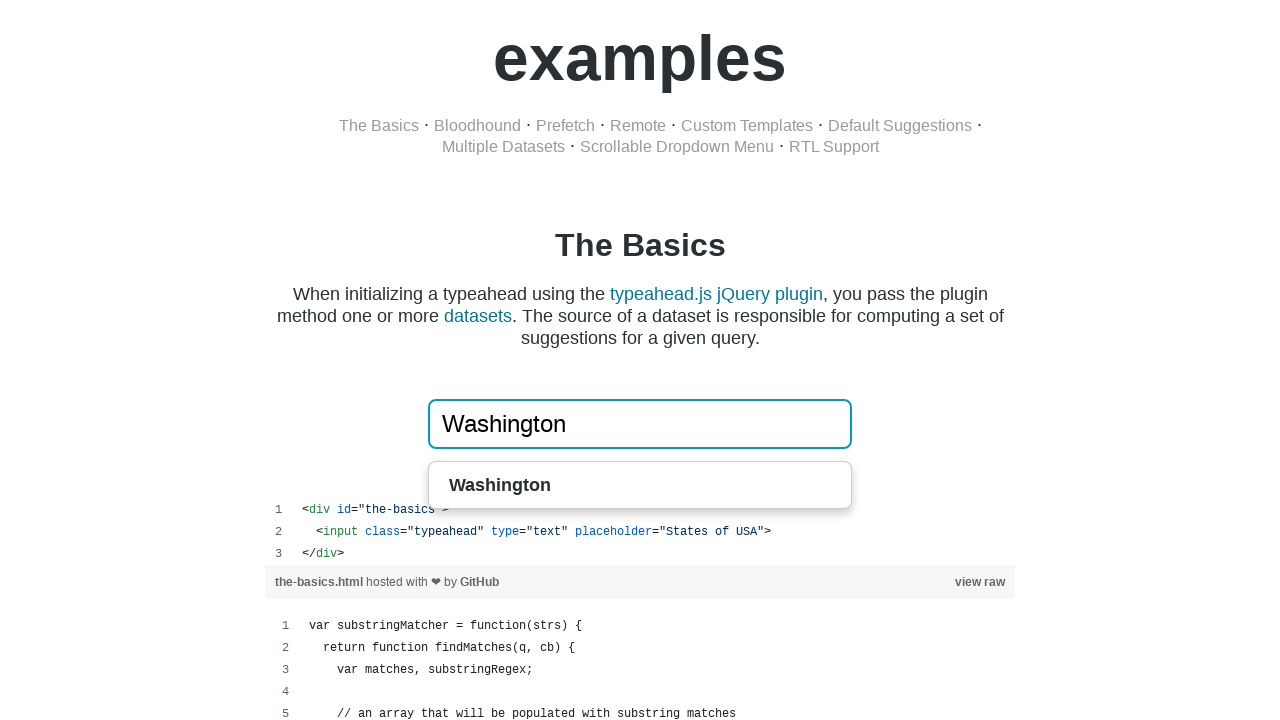

First typeahead suggestion is visible
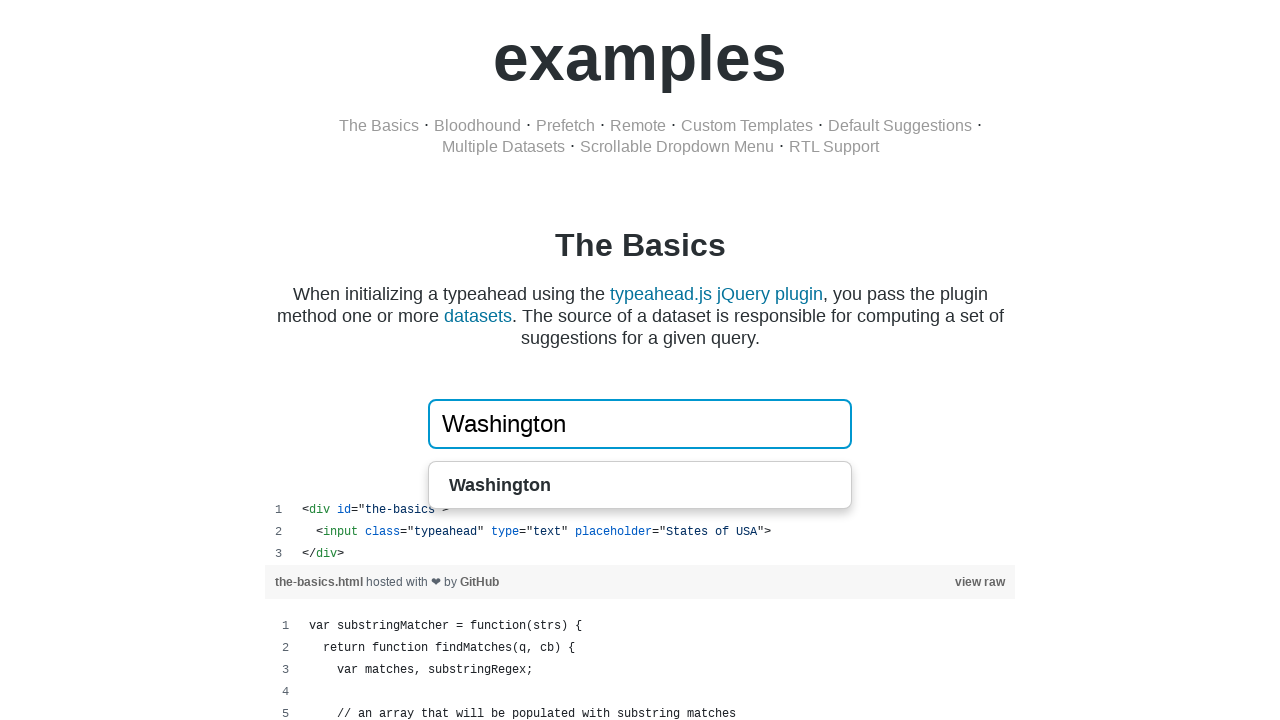

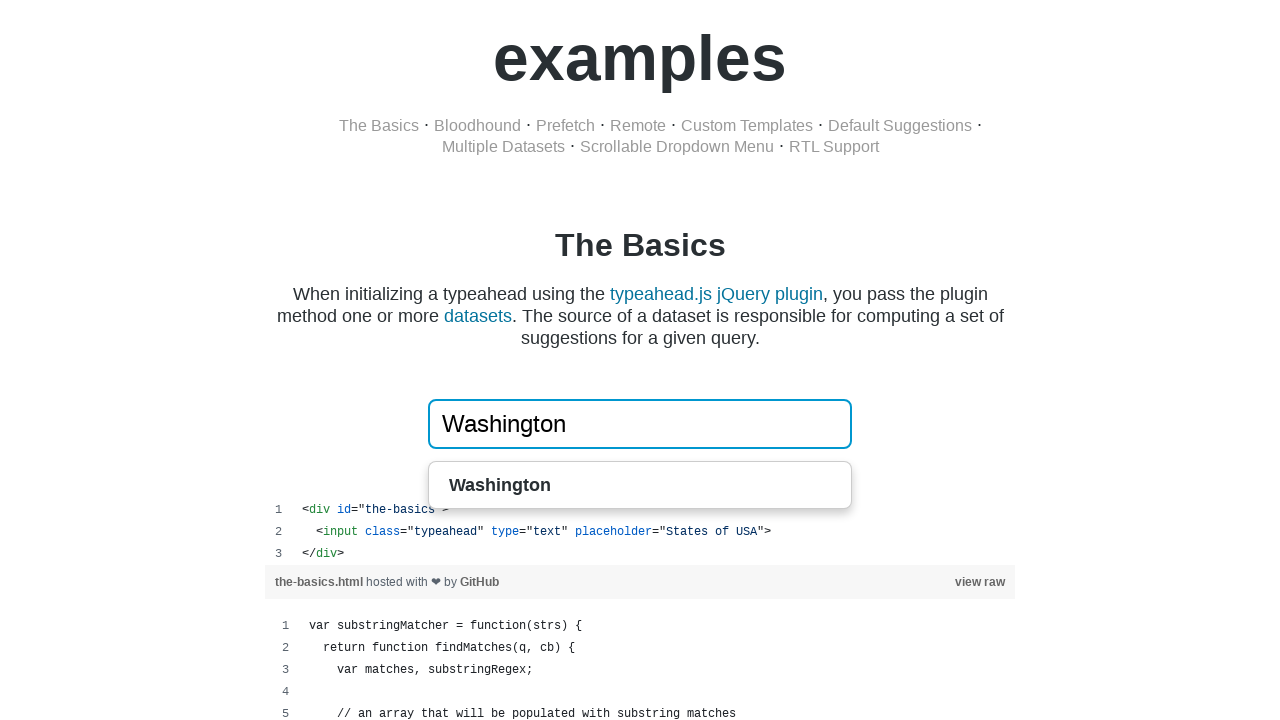